Tests checkbox functionality by navigating to a checkboxes page and verifying the checked state of checkboxes using both getAttribute and isSelected methods.

Starting URL: http://the-internet.herokuapp.com/checkboxes

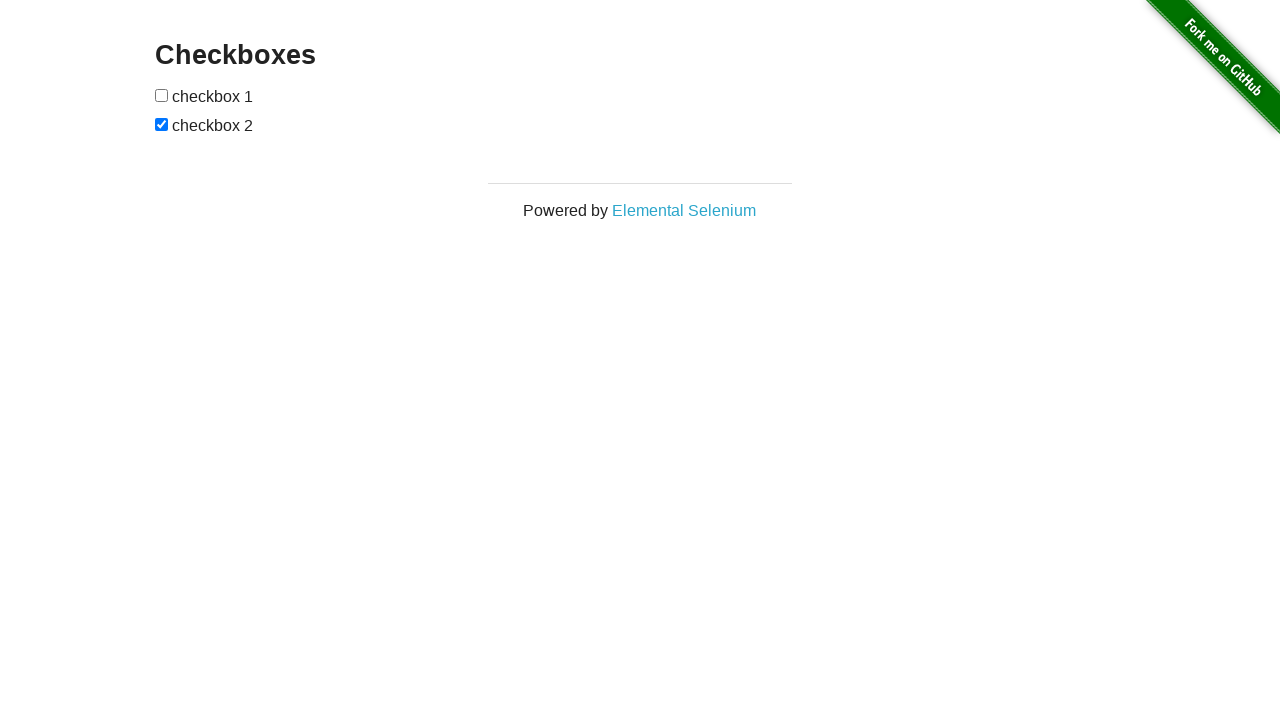

Waited for checkboxes to load on the page
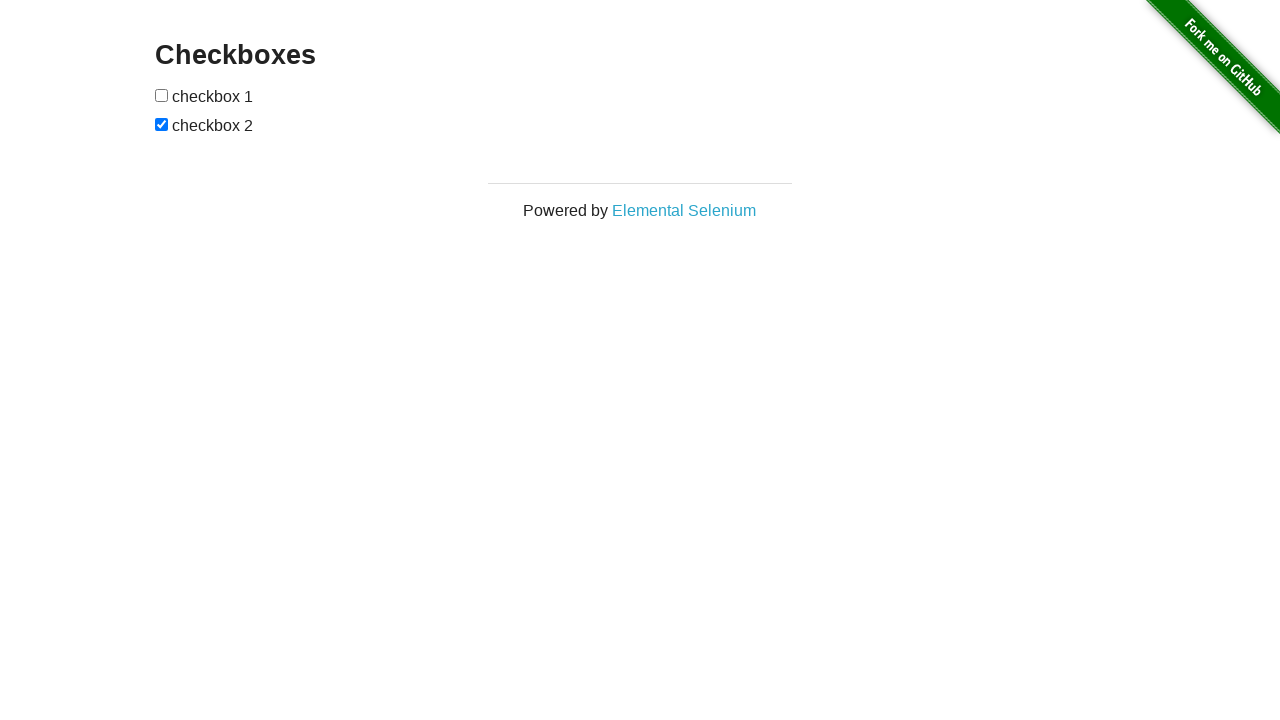

Located all checkboxes on the page
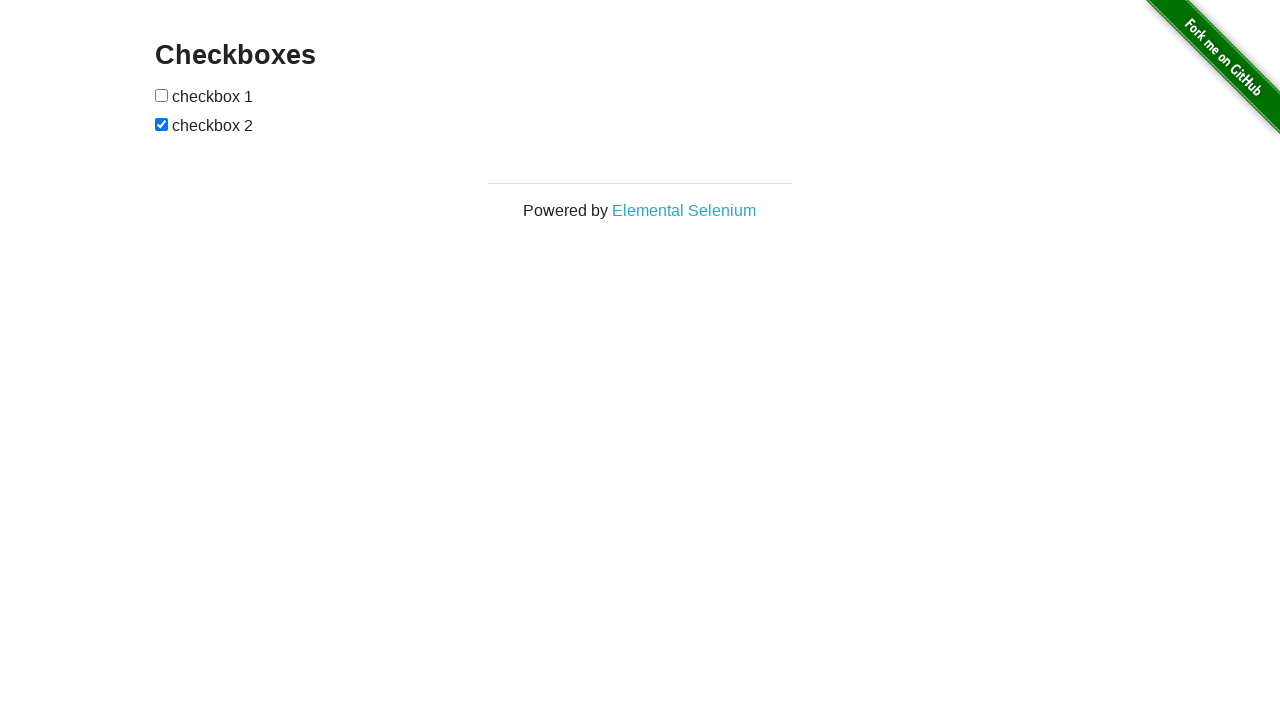

Selected the last checkbox
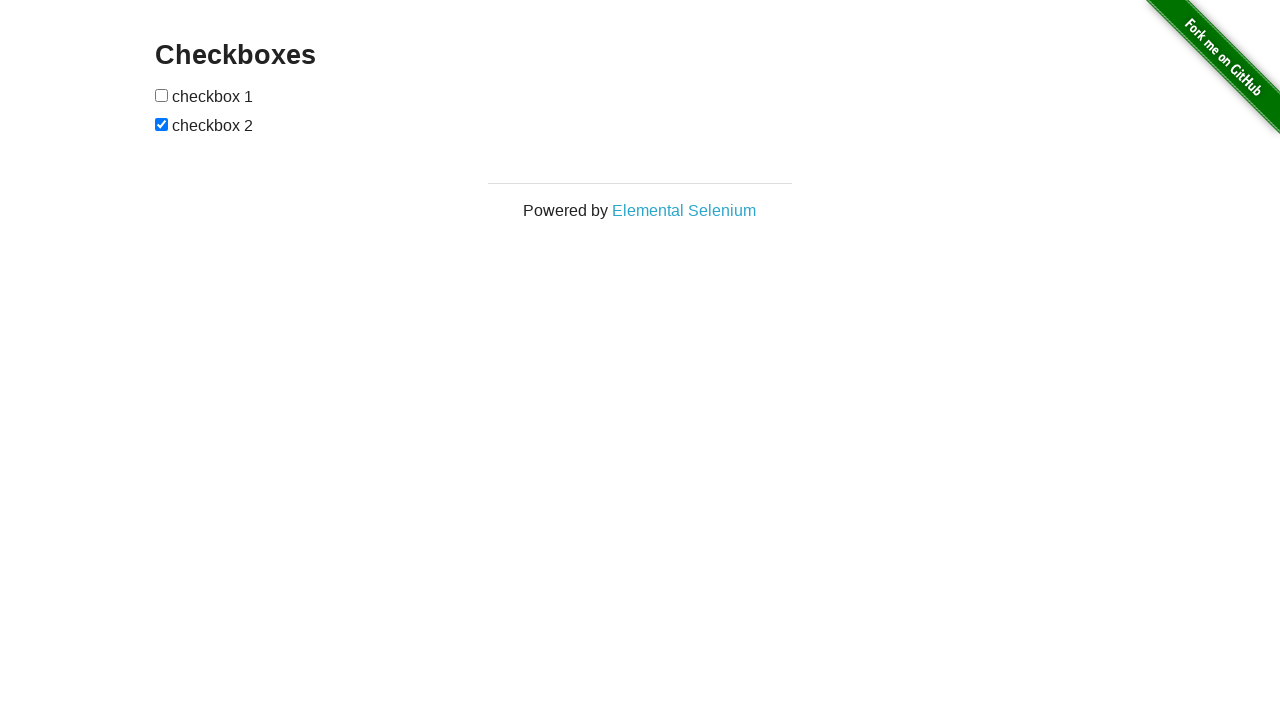

Verified that the last checkbox is checked by default
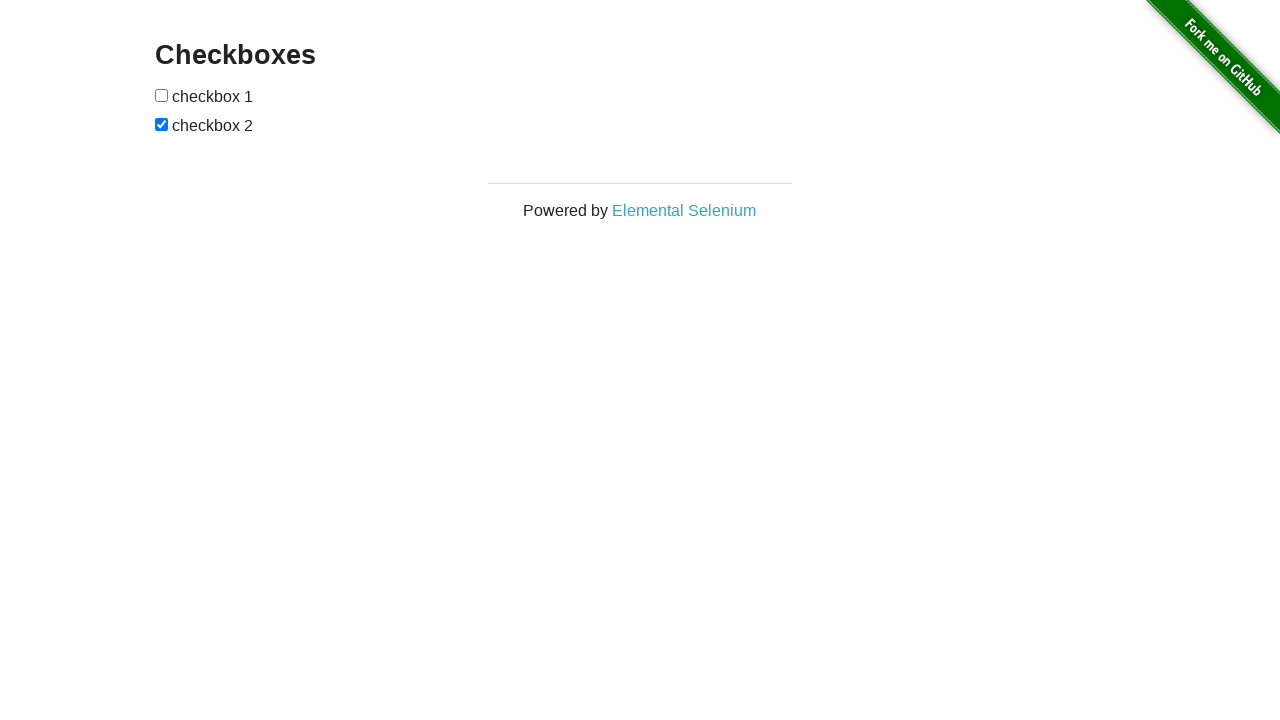

Selected the first checkbox
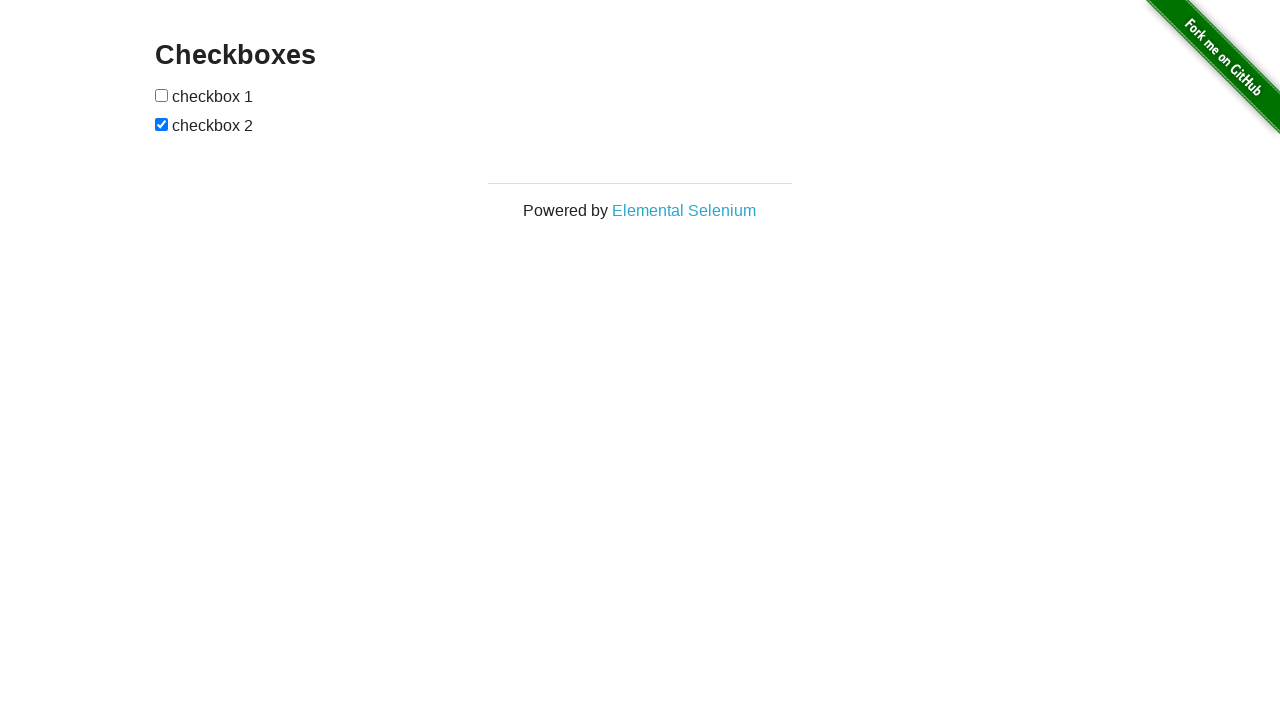

Verified that the first checkbox is unchecked by default
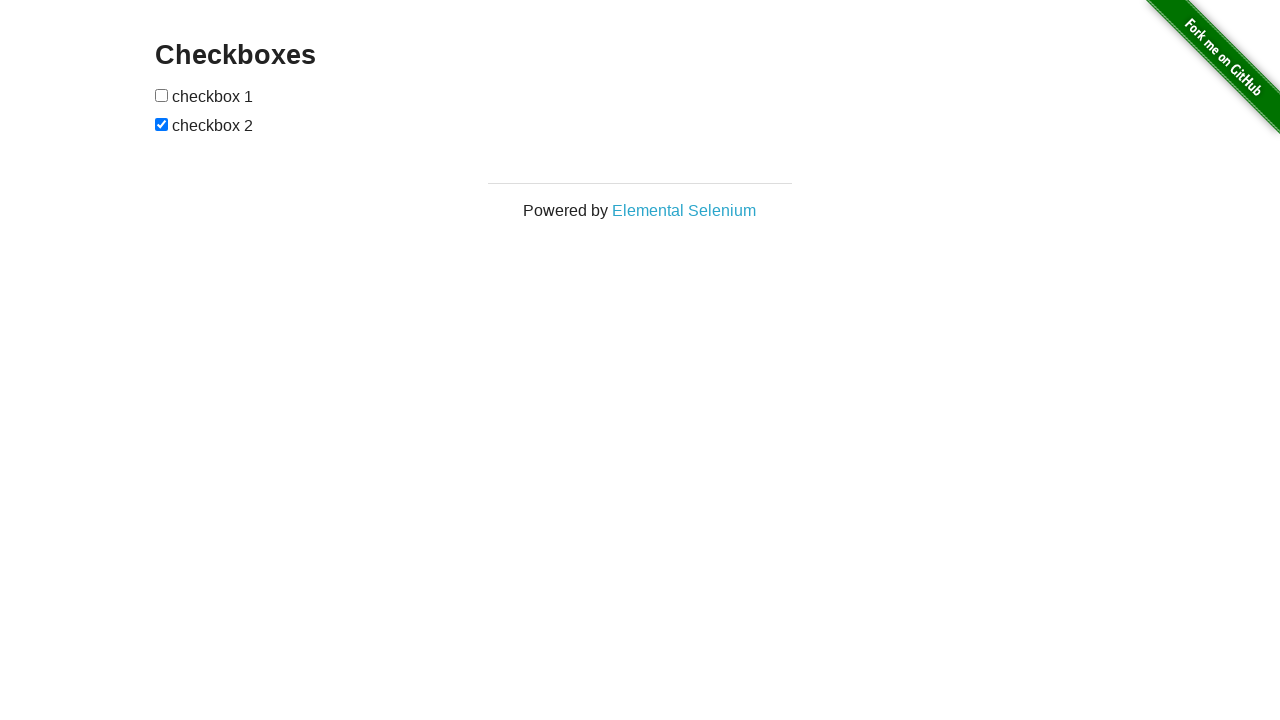

Clicked the first checkbox to check it at (162, 95) on input[type="checkbox"] >> nth=0
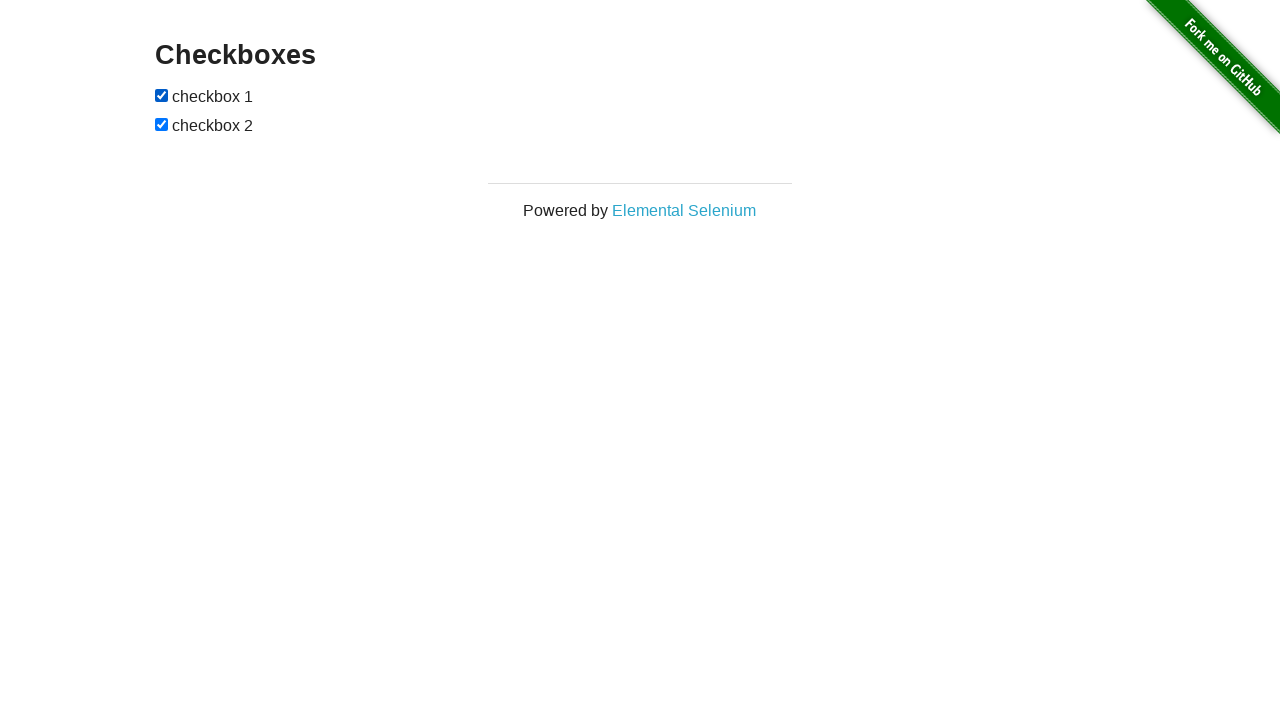

Verified that the first checkbox is now checked after clicking
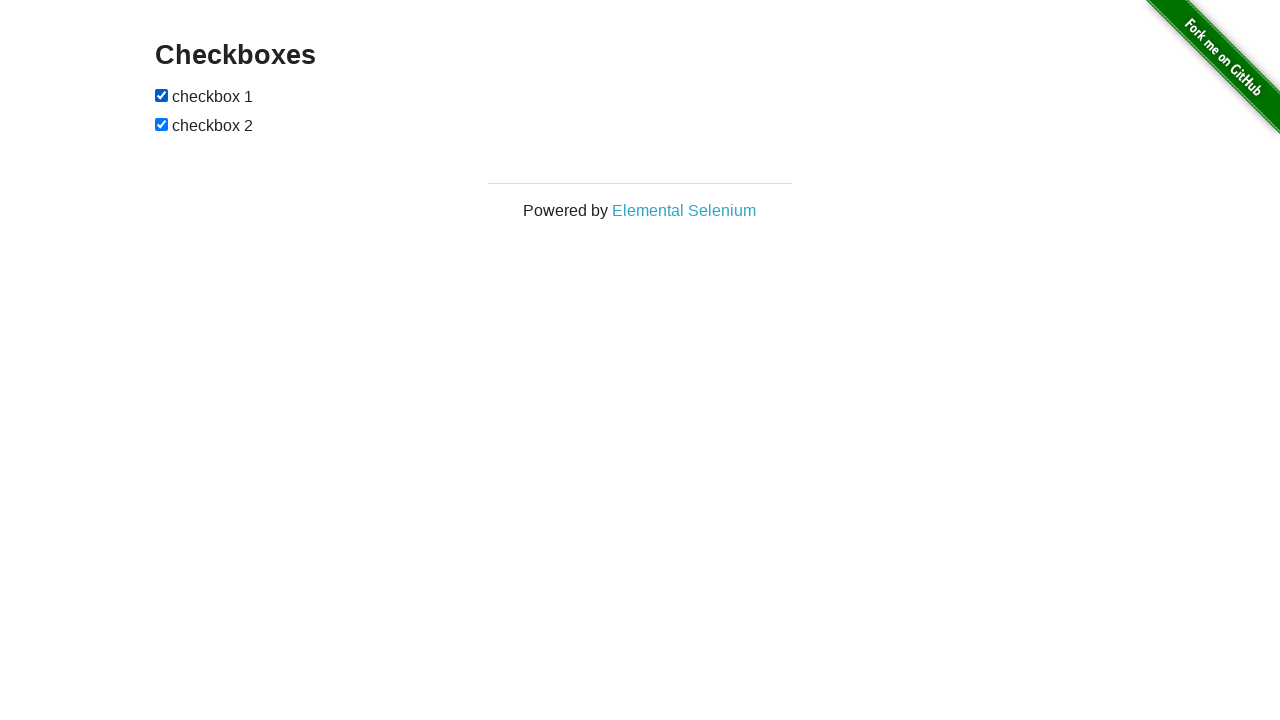

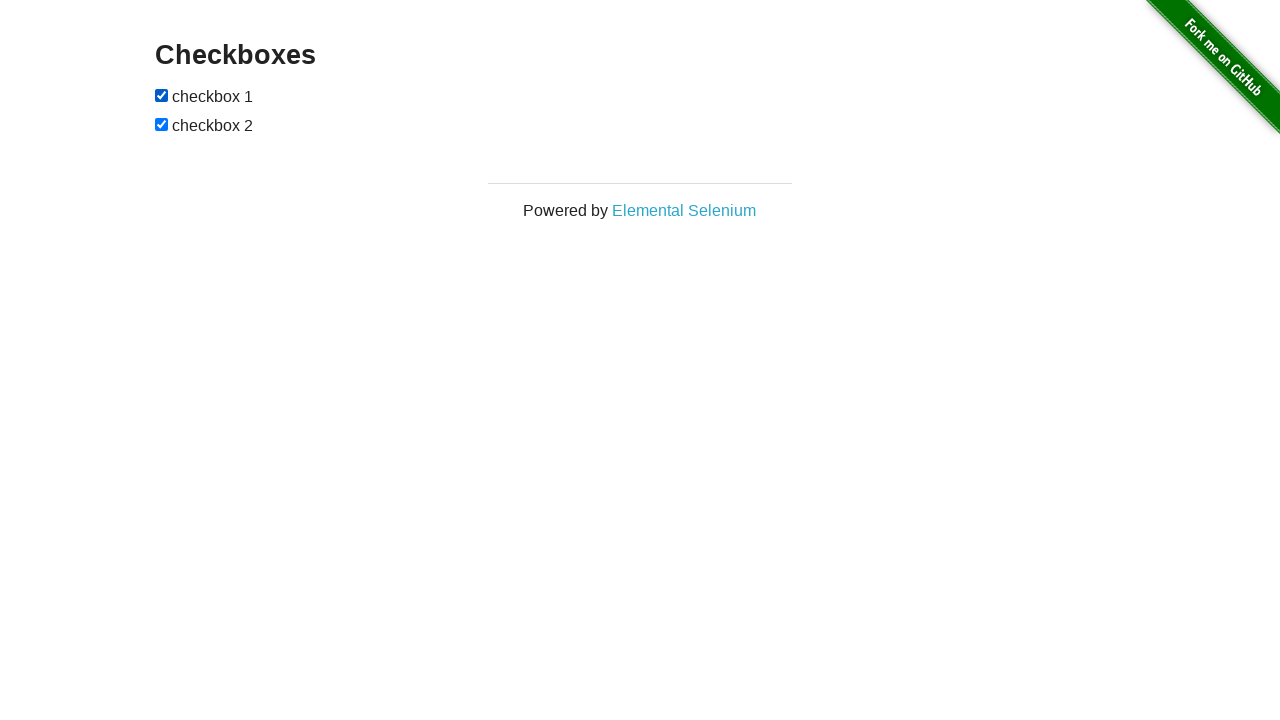